Tests that other controls are hidden when editing a todo item

Starting URL: https://demo.playwright.dev/todomvc

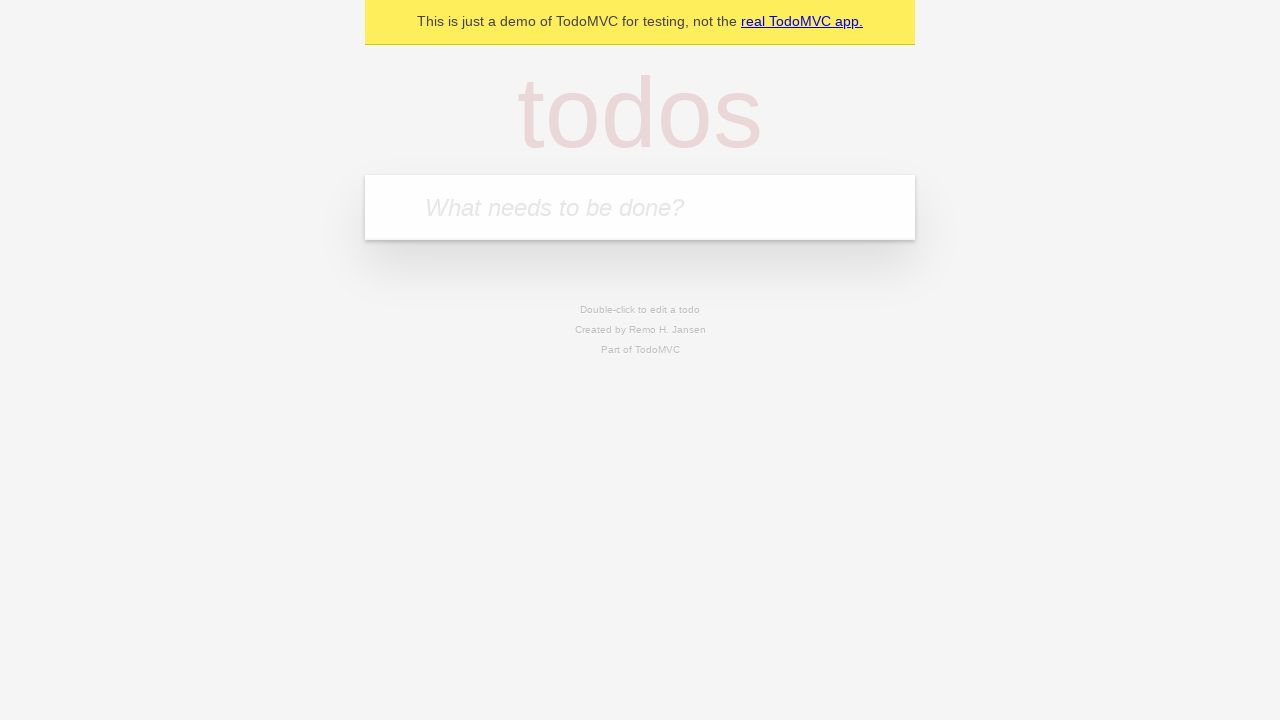

Filled todo input with 'buy some cheese' on internal:attr=[placeholder="What needs to be done?"i]
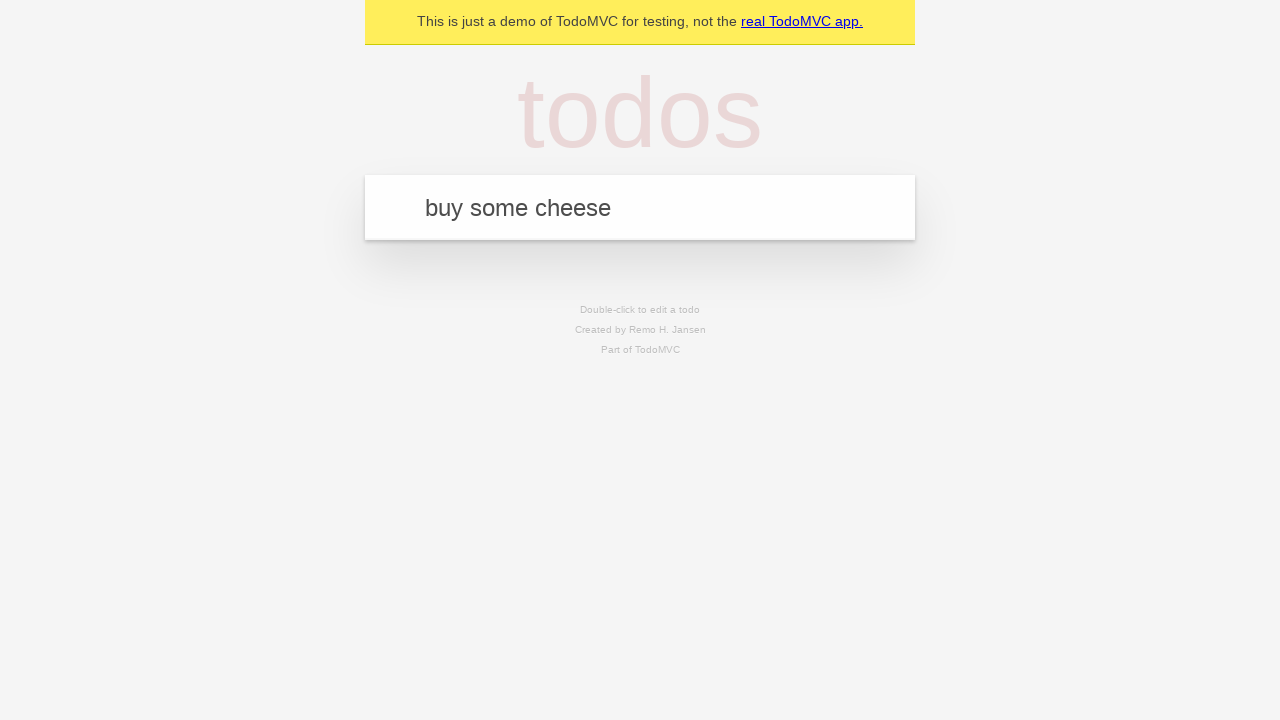

Pressed Enter to create first todo on internal:attr=[placeholder="What needs to be done?"i]
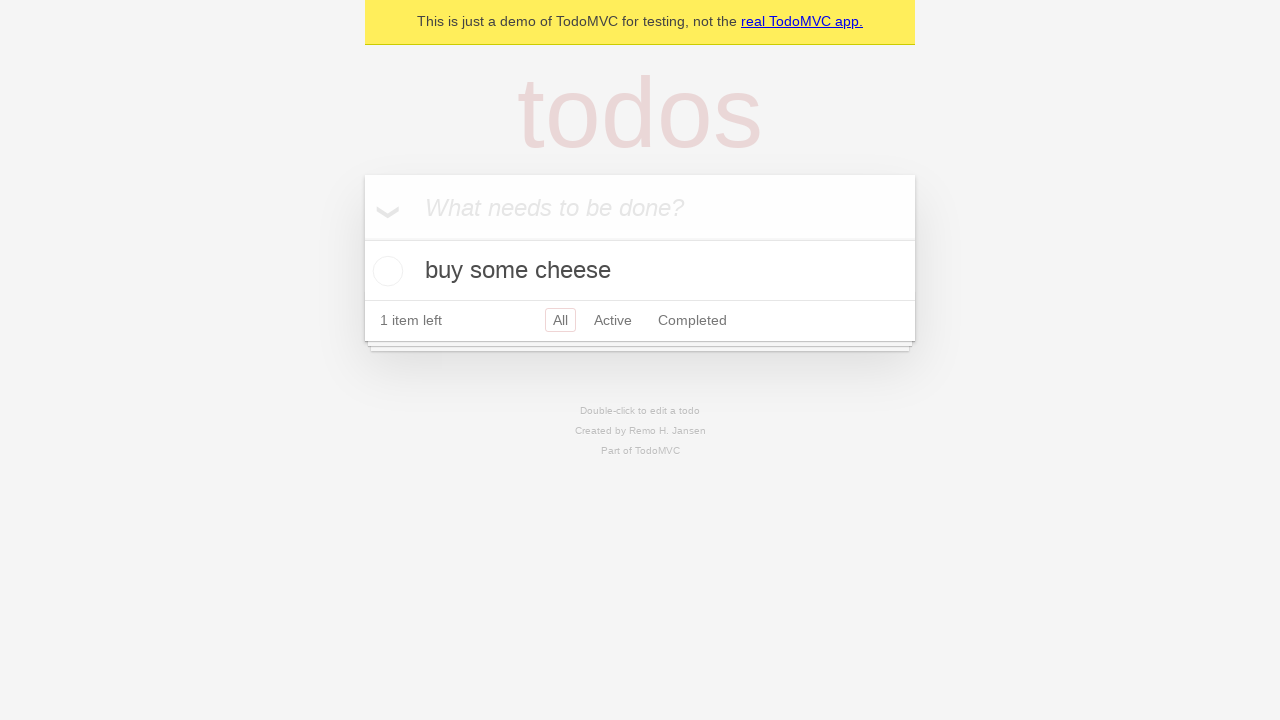

Filled todo input with 'feed the cat' on internal:attr=[placeholder="What needs to be done?"i]
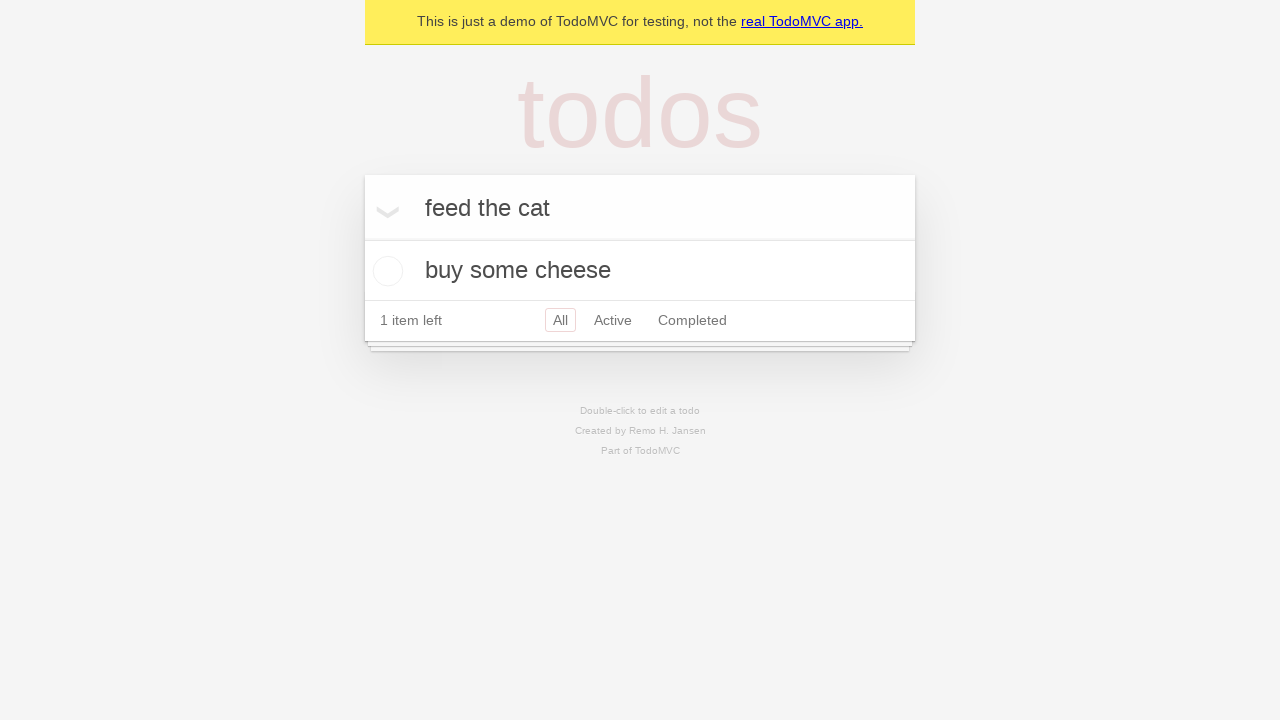

Pressed Enter to create second todo on internal:attr=[placeholder="What needs to be done?"i]
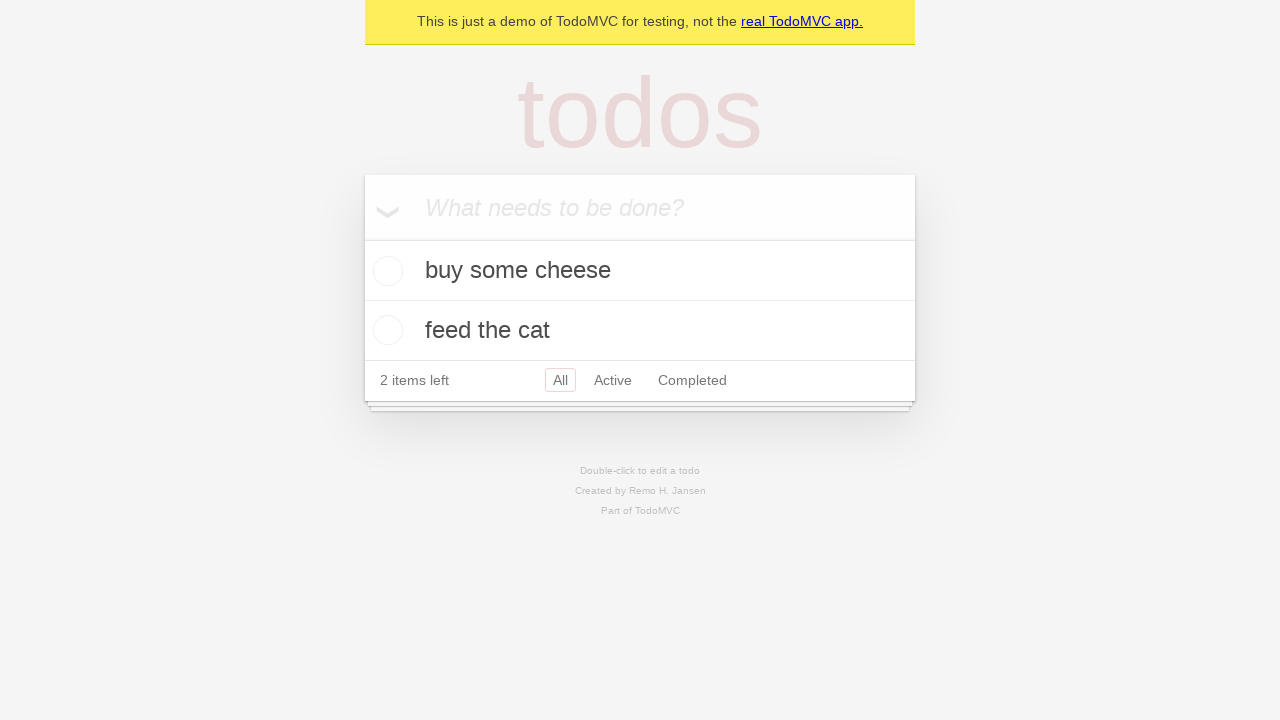

Filled todo input with 'book a doctors appointment' on internal:attr=[placeholder="What needs to be done?"i]
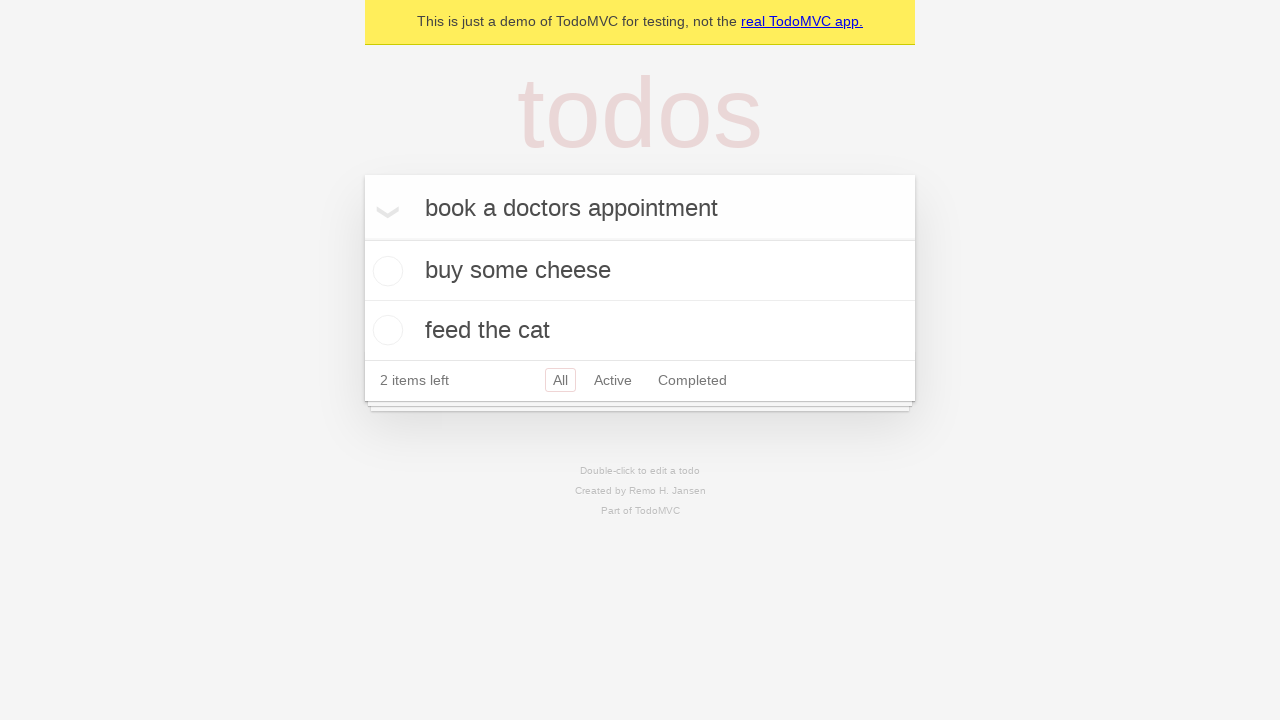

Pressed Enter to create third todo on internal:attr=[placeholder="What needs to be done?"i]
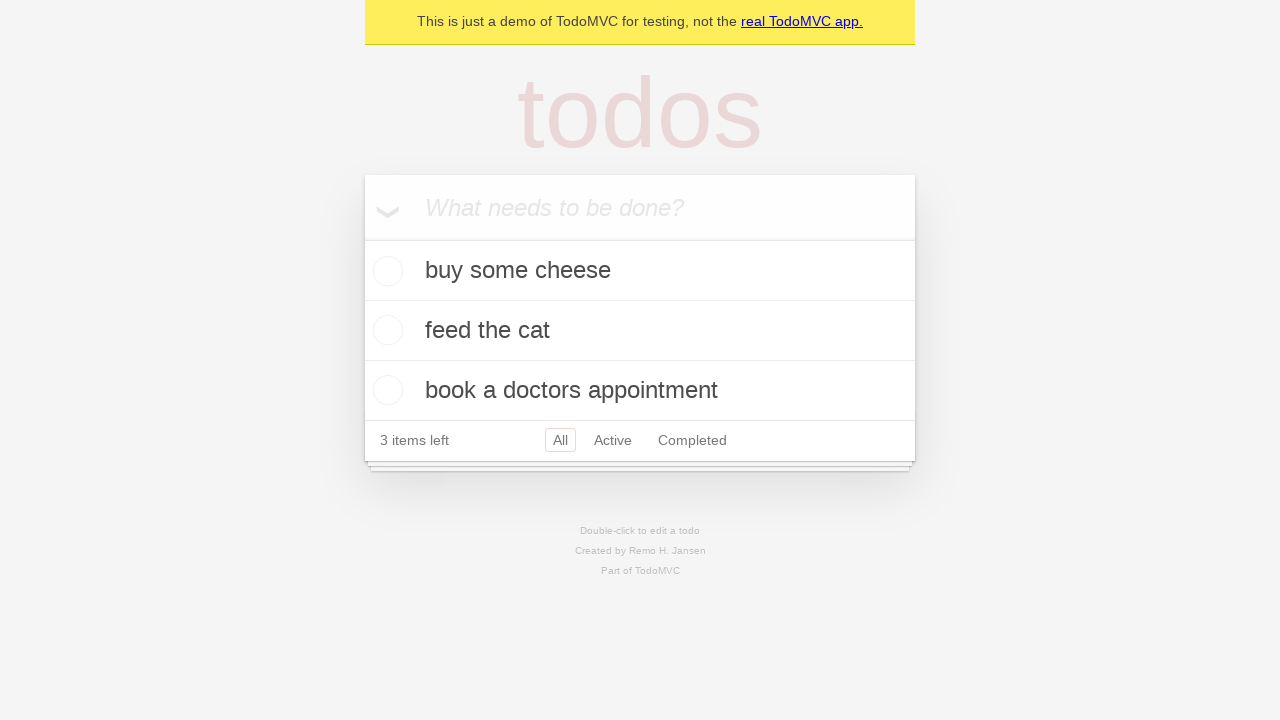

Double-clicked second todo item to enter edit mode at (640, 331) on internal:testid=[data-testid="todo-item"s] >> nth=1
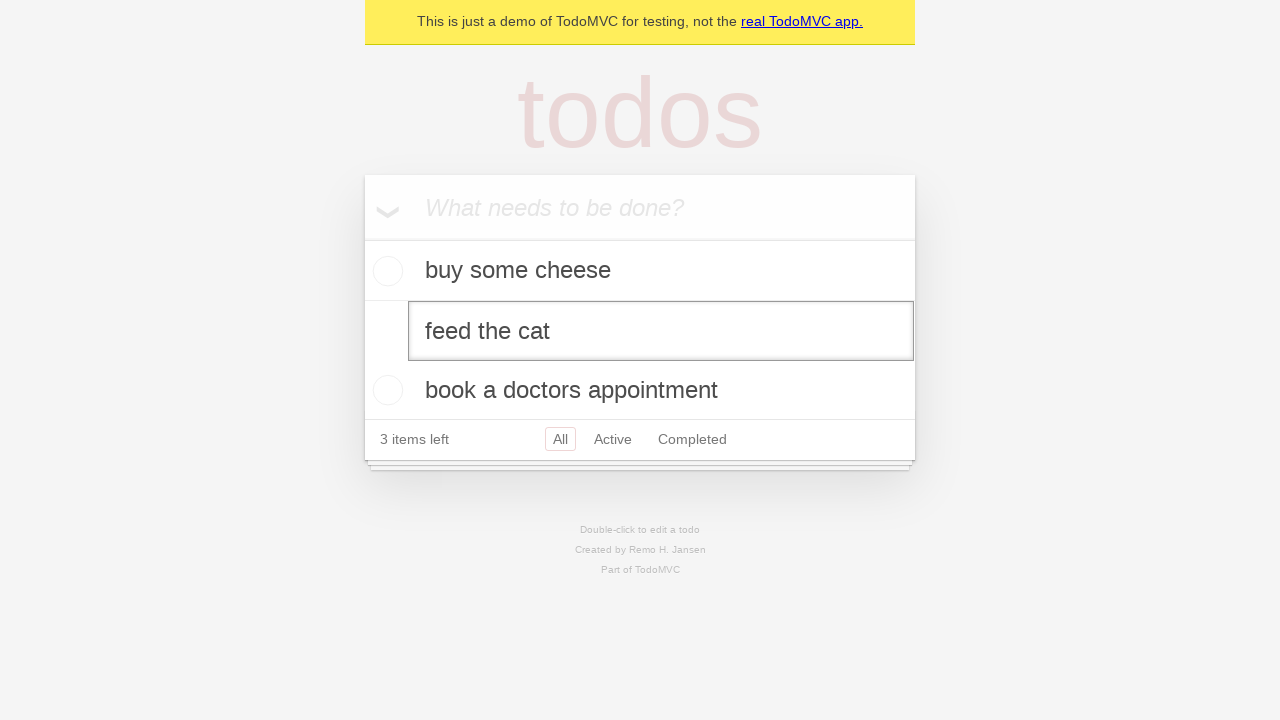

Edit input field became visible for second todo
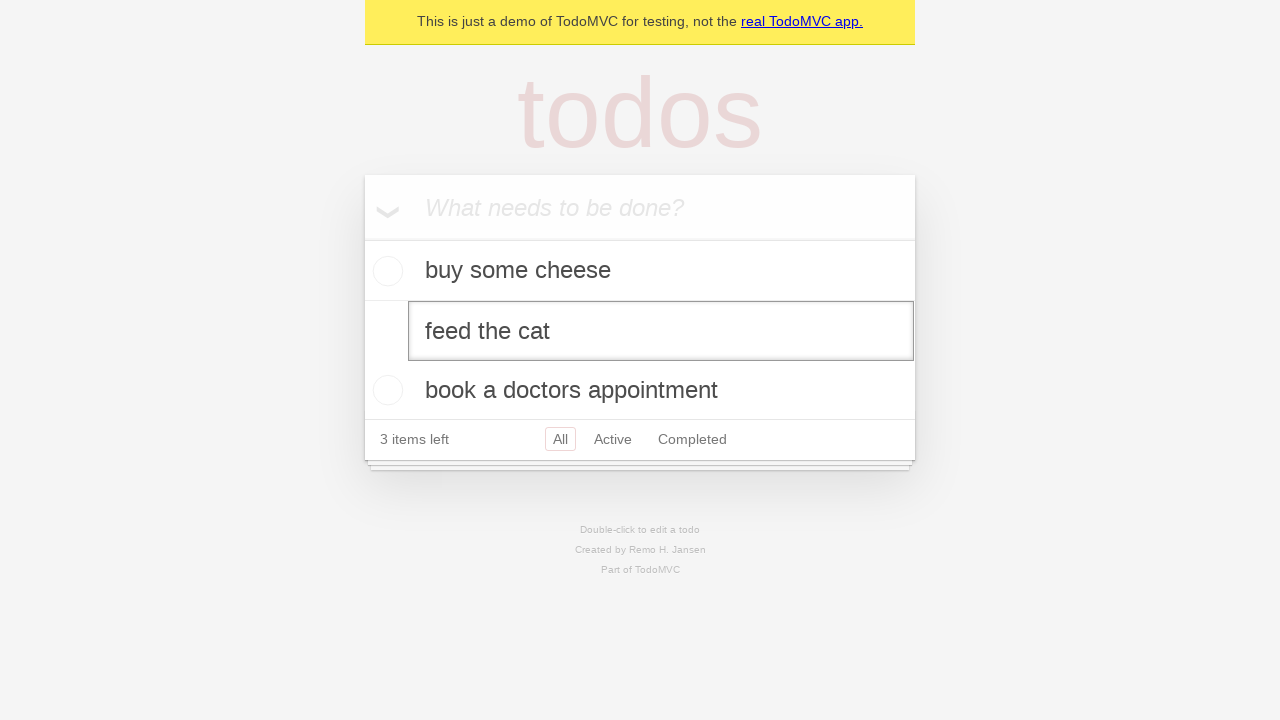

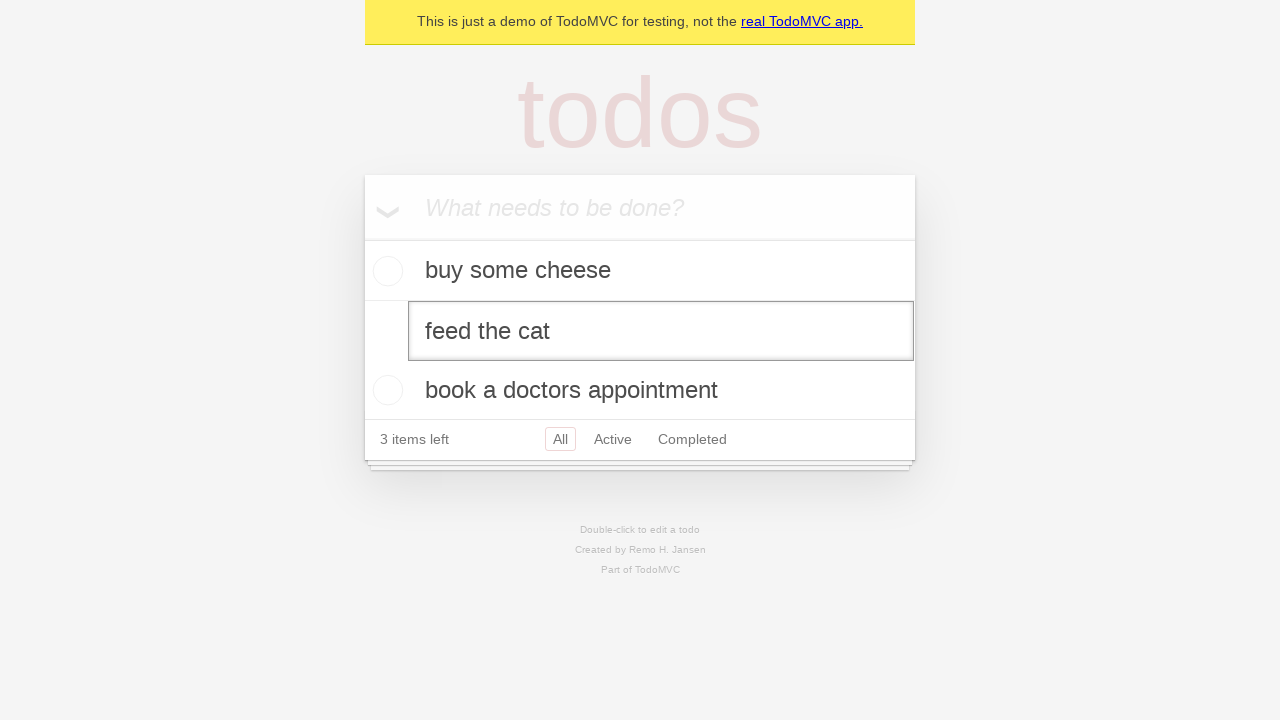